Tests selection behavior of radio buttons and checkboxes - clicks age radio and Java checkbox, verifies selection states, then toggles checkbox off

Starting URL: https://automationfc.github.io/basic-form/index.html

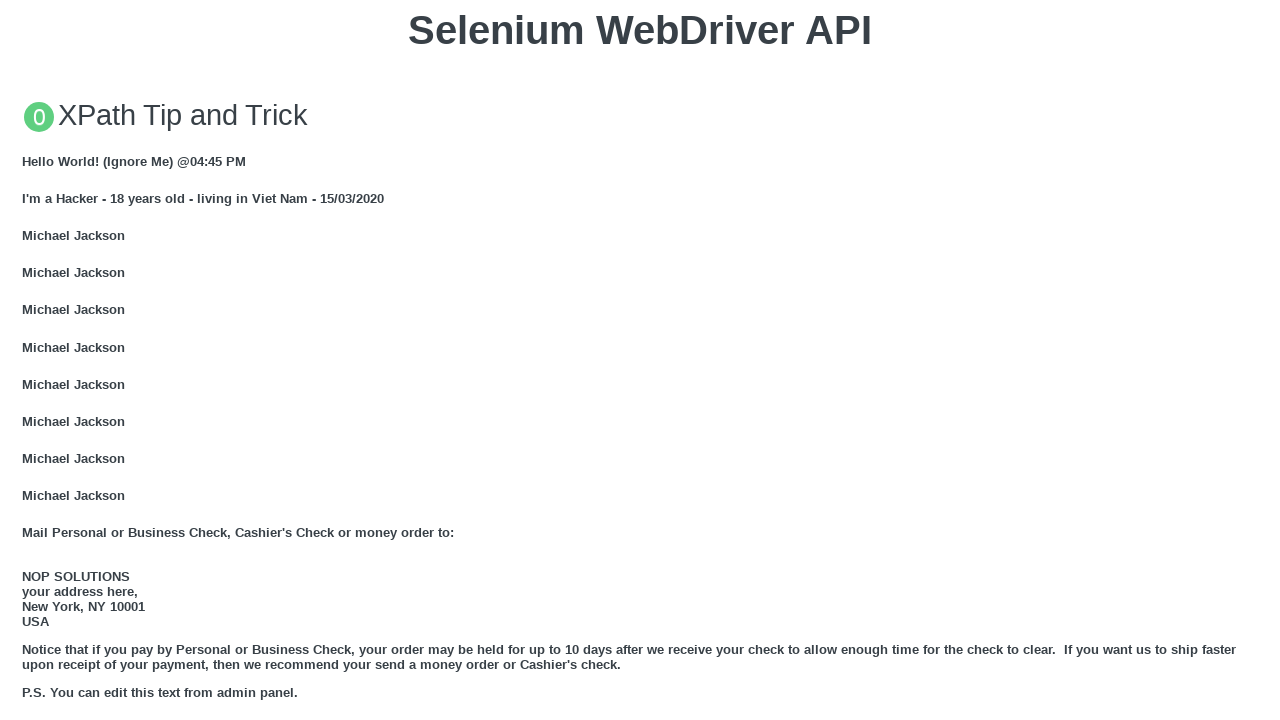

Clicked 'under 18' radio button at (28, 360) on #under_18
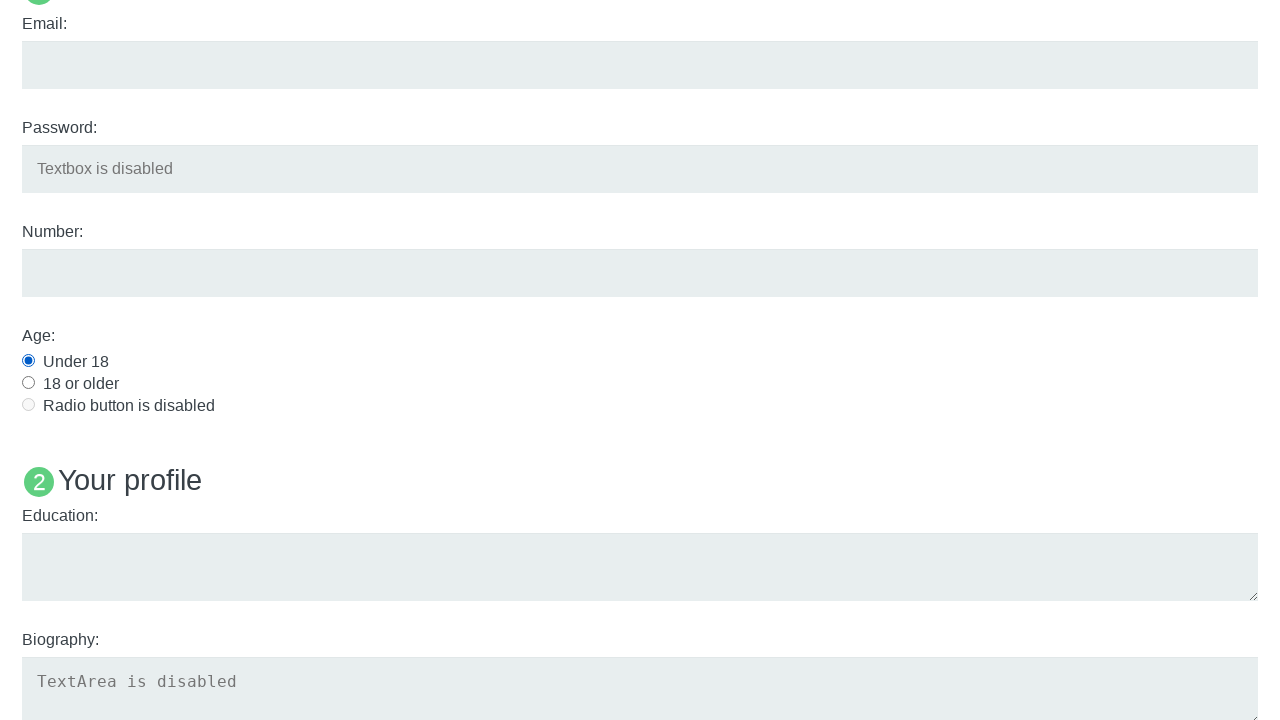

Clicked 'Java' checkbox at (28, 361) on #java
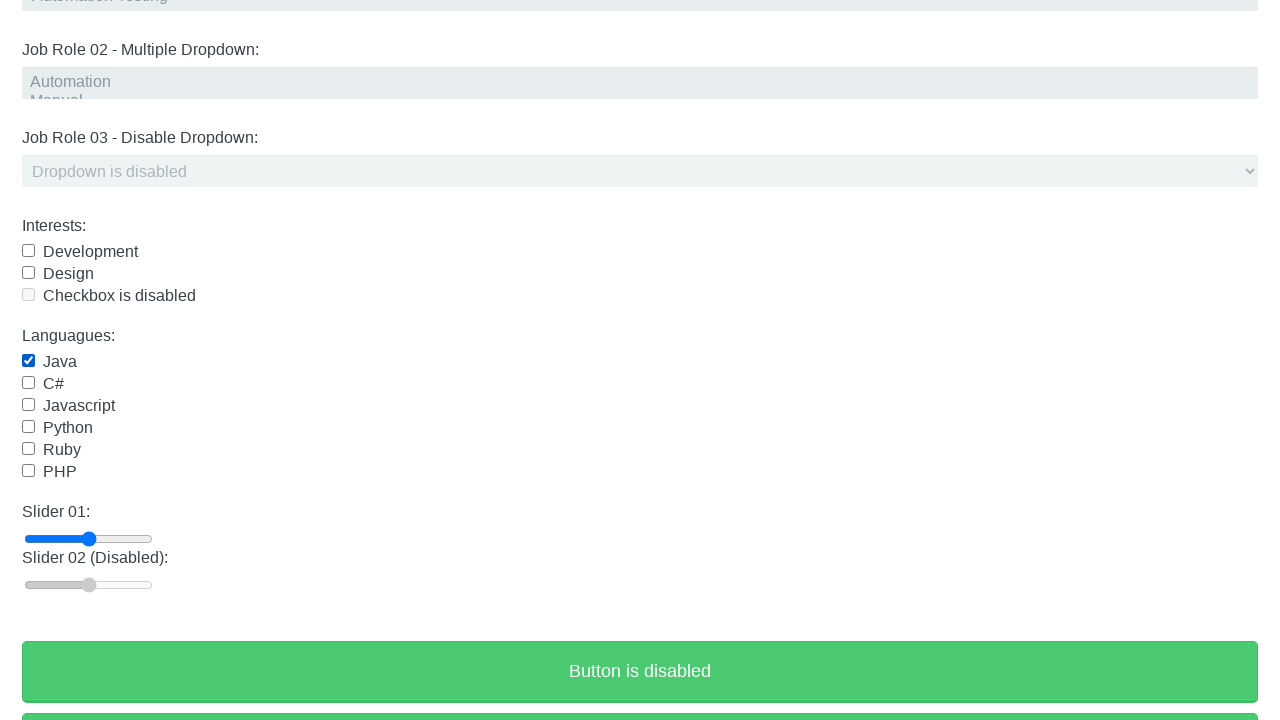

Verified 'under 18' radio button is selected
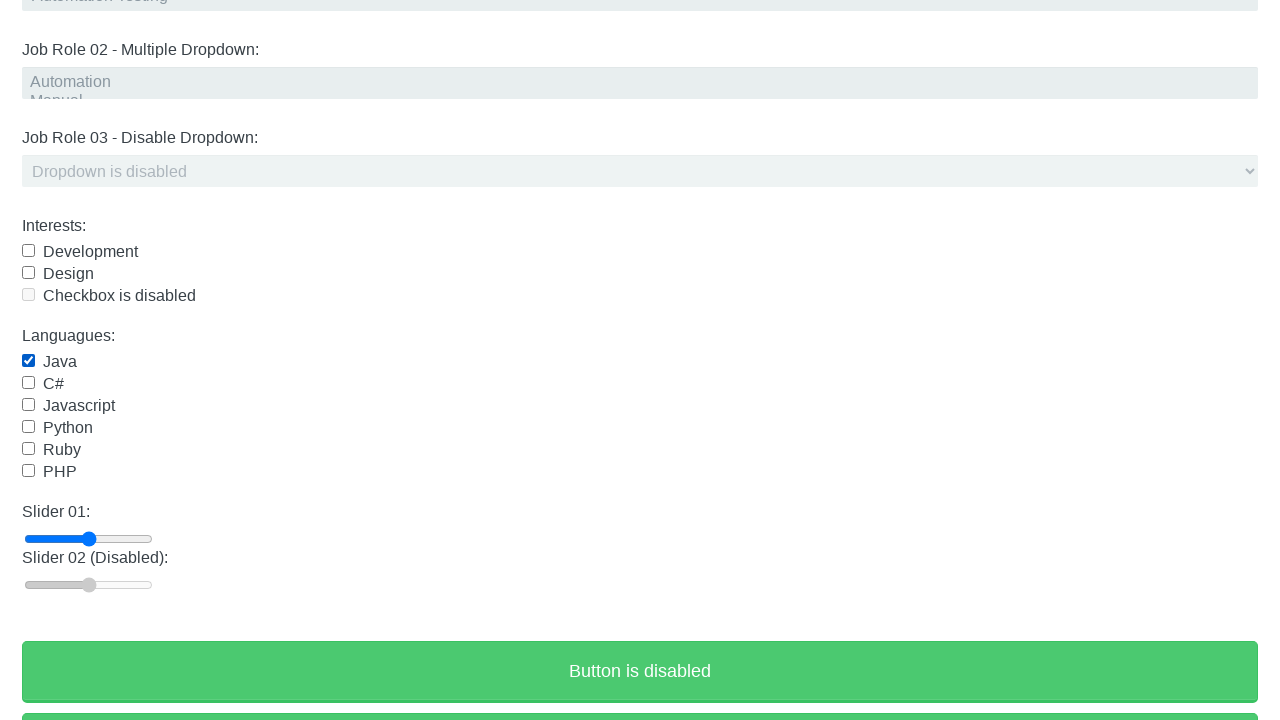

Verified 'Java' checkbox is selected
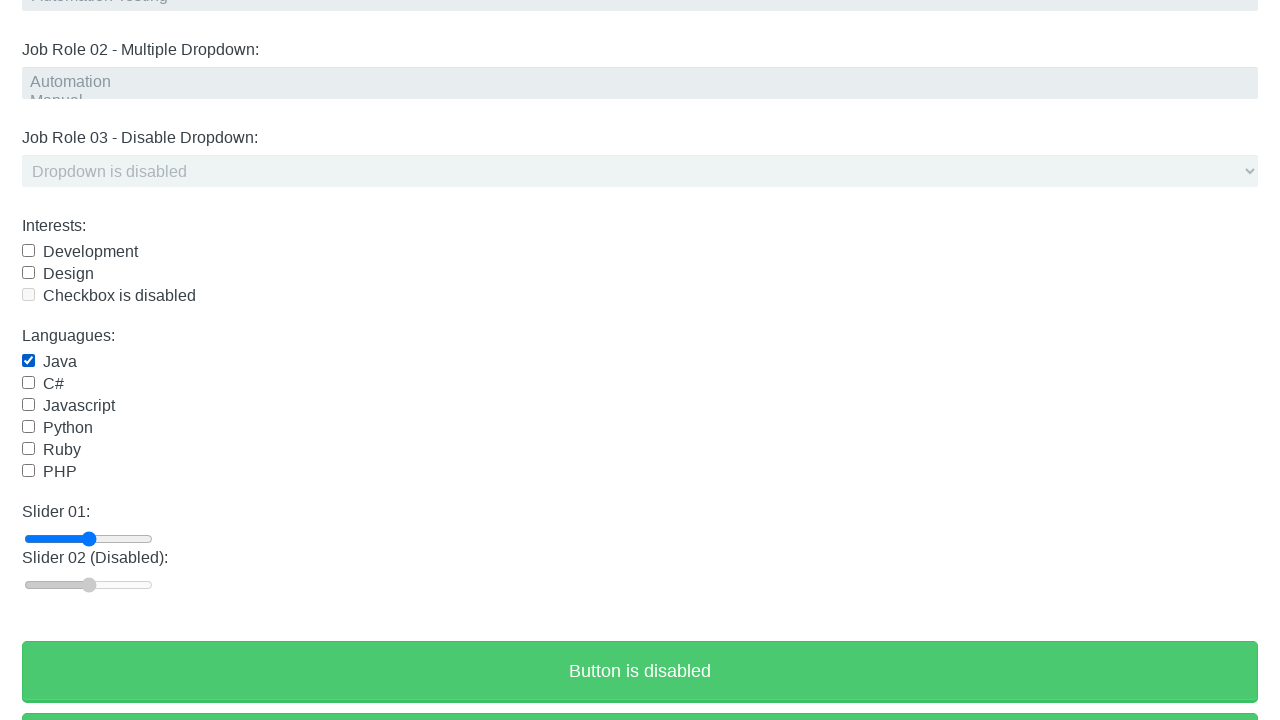

Clicked 'Java' checkbox to deselect it at (28, 361) on #java
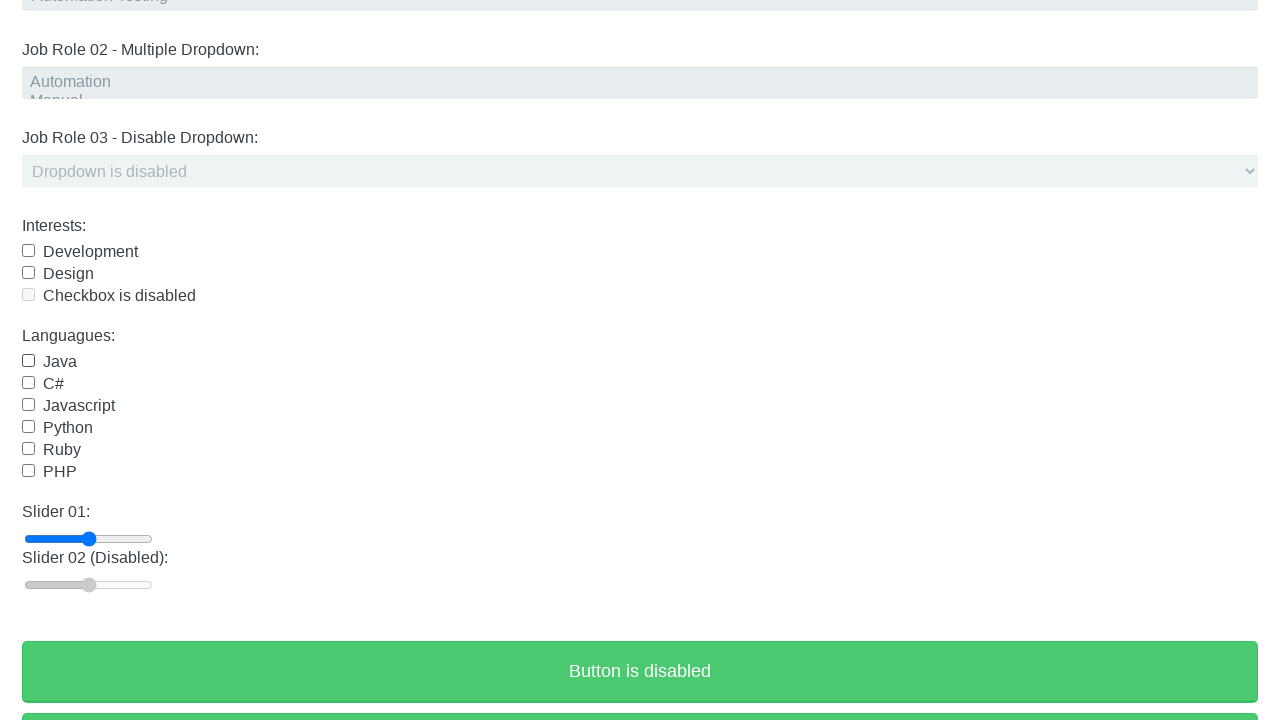

Verified 'Java' checkbox is no longer selected
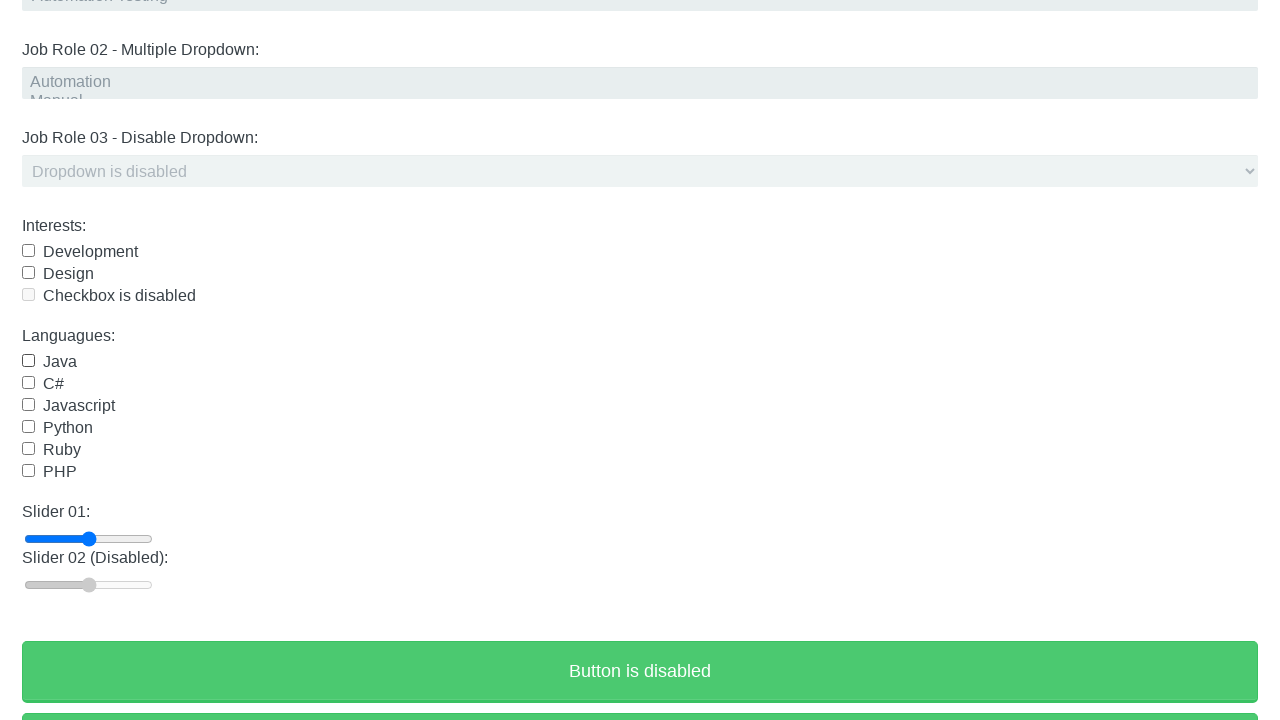

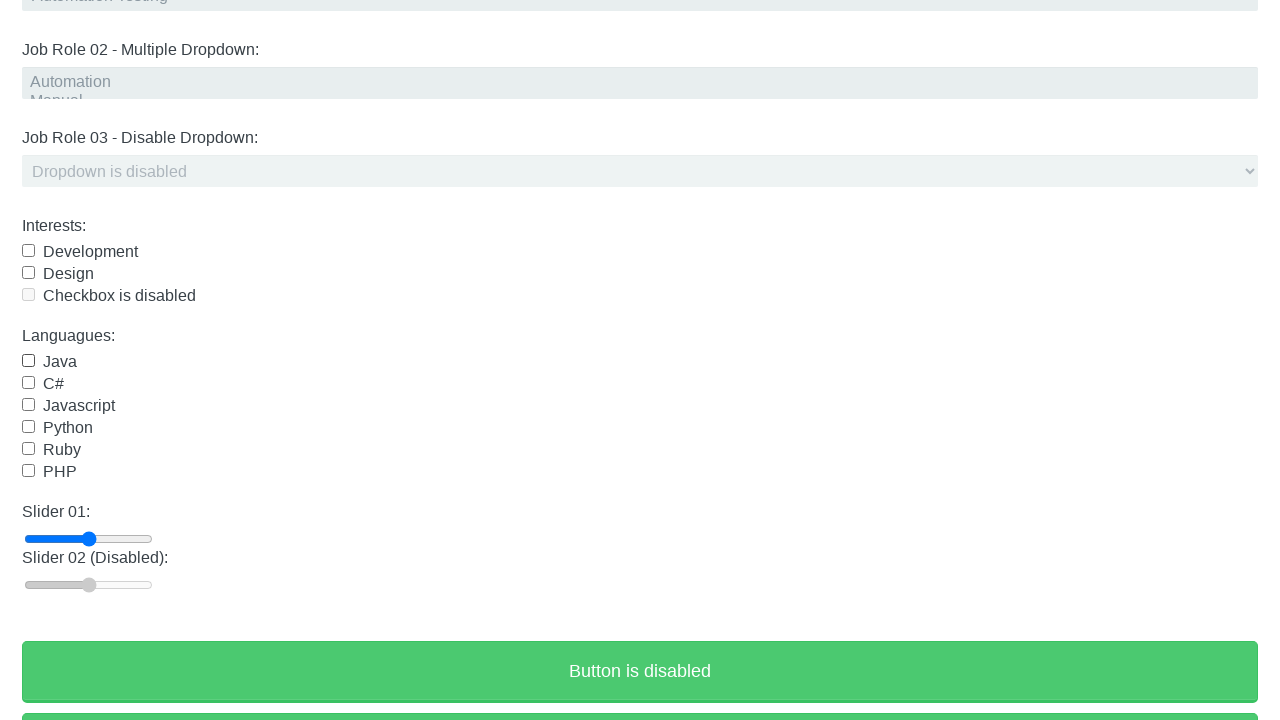